Tests registration form validation by entering a password with less than 6 characters and verifying the password length error messages.

Starting URL: https://alada.vn/tai-khoan/dang-ky.html

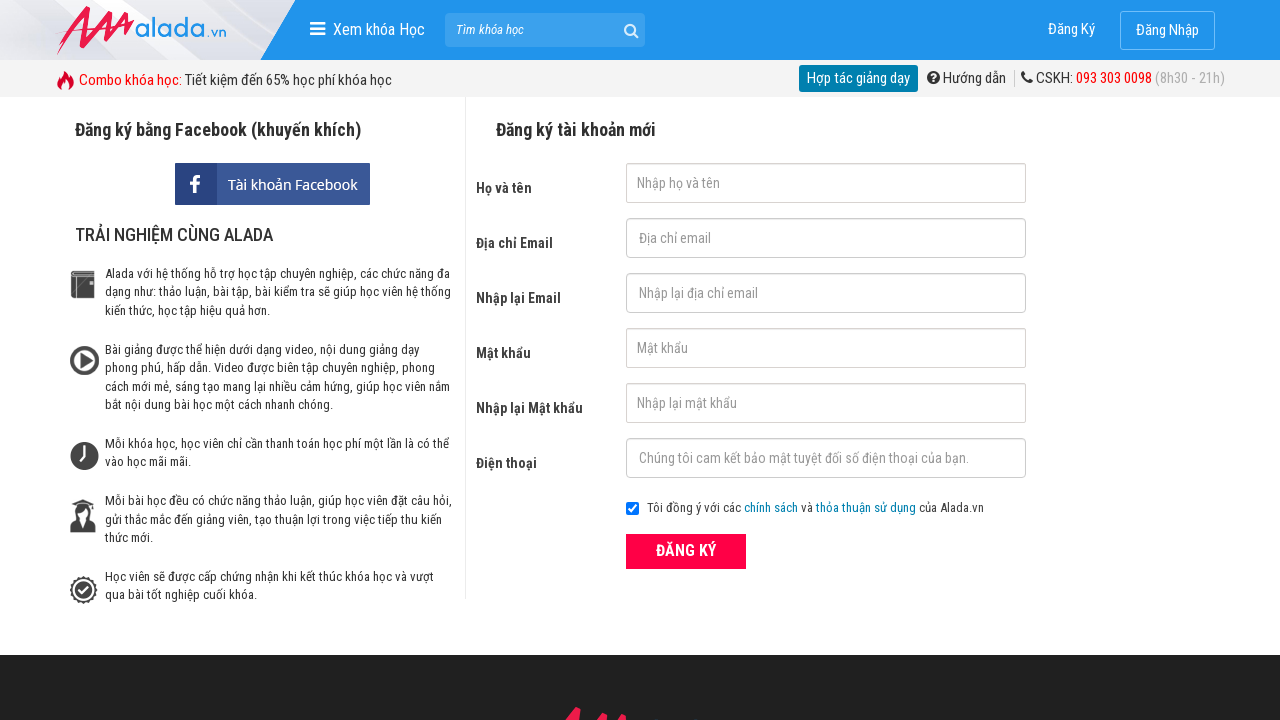

Filled first name field with 'John Wick' on #txtFirstname
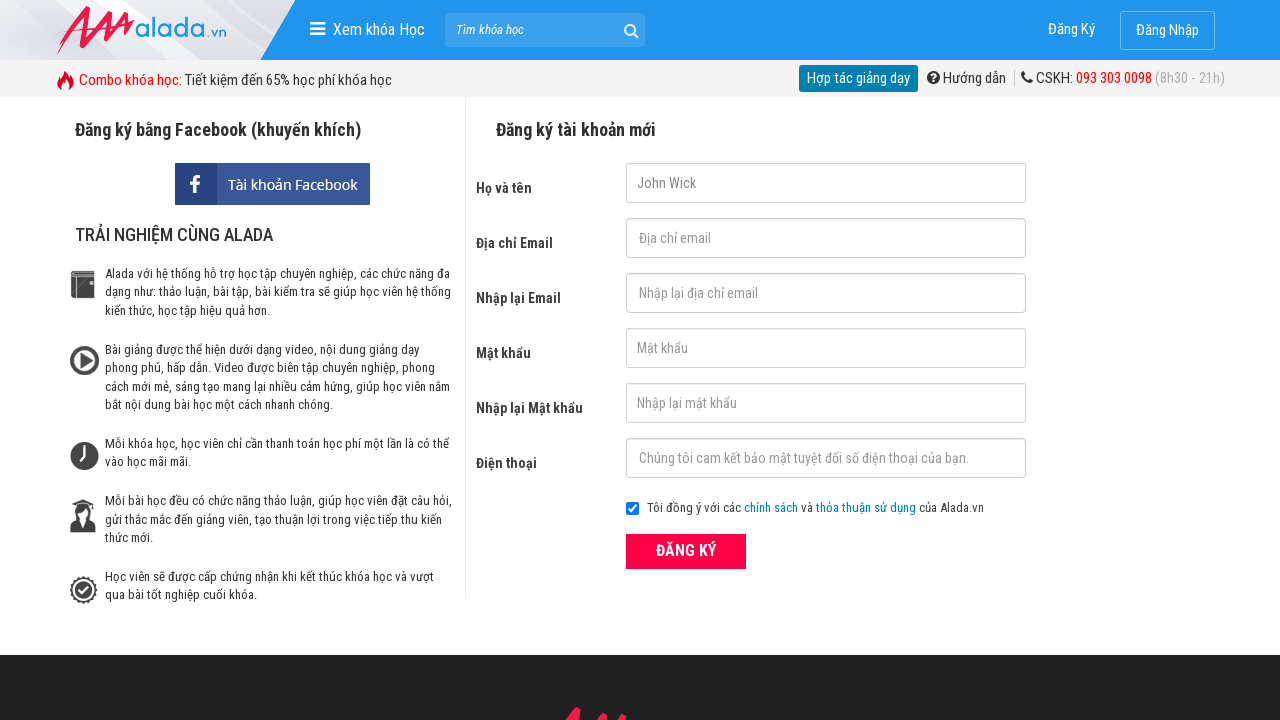

Filled email field with 'john@gmail.com' on #txtEmail
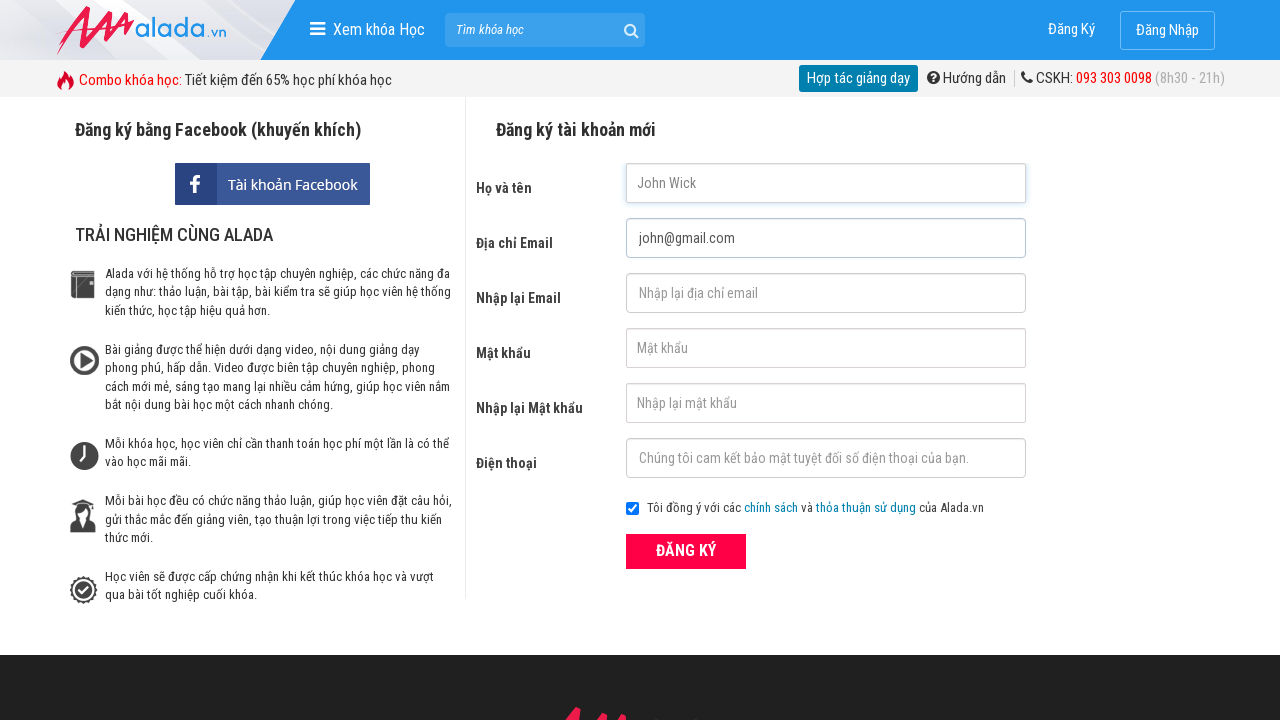

Filled confirm email field with 'john@gmail.com' on #txtCEmail
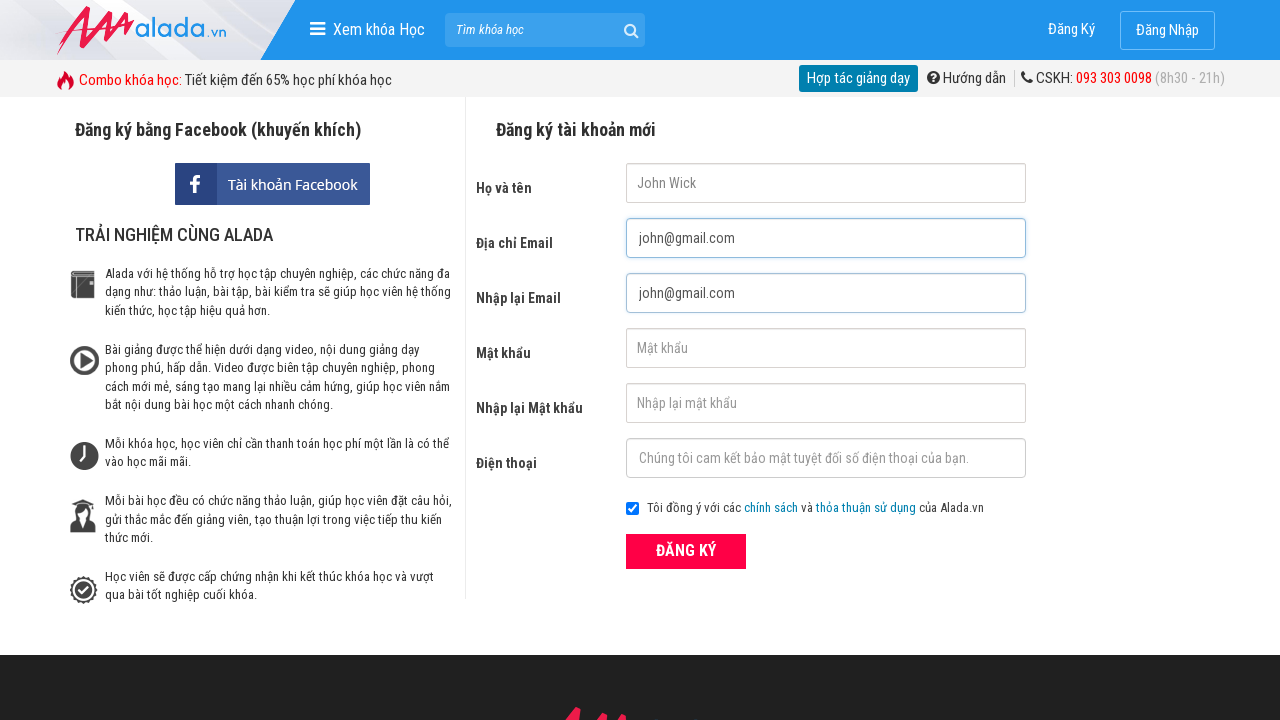

Filled password field with '123' (less than 6 characters) on #txtPassword
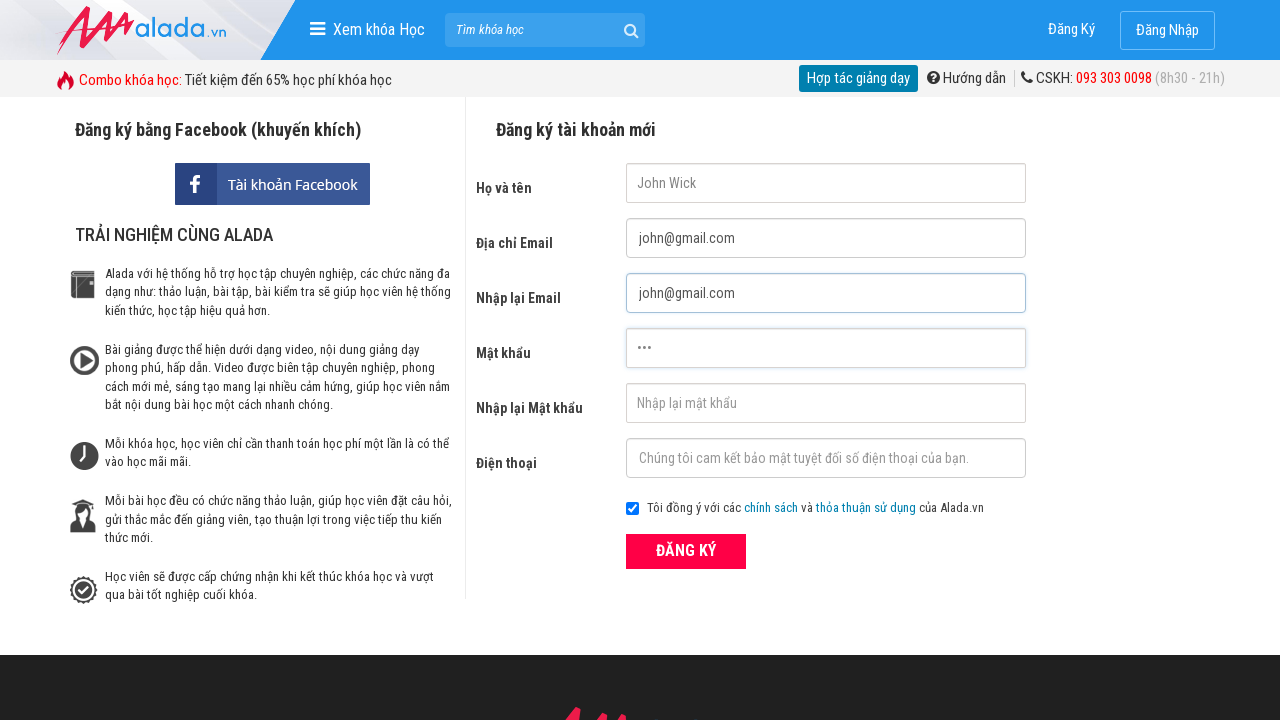

Filled confirm password field with '123' (less than 6 characters) on #txtCPassword
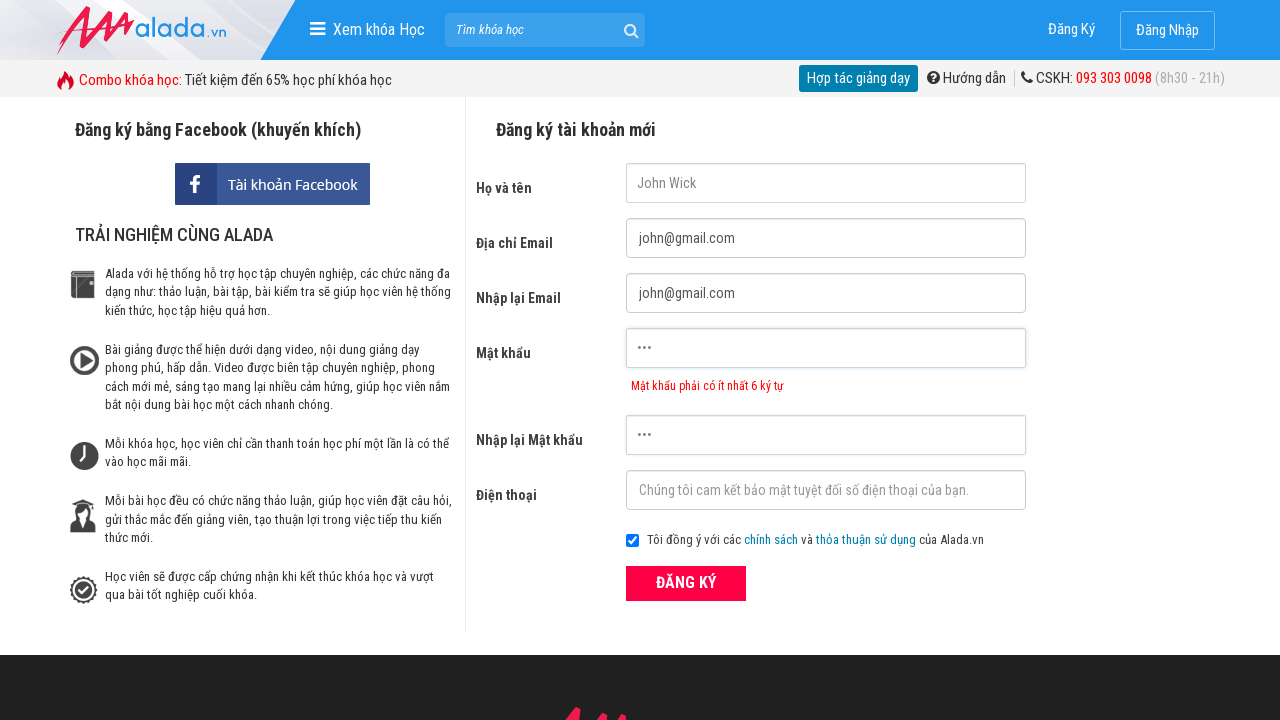

Filled phone field with '0987654321' on #txtPhone
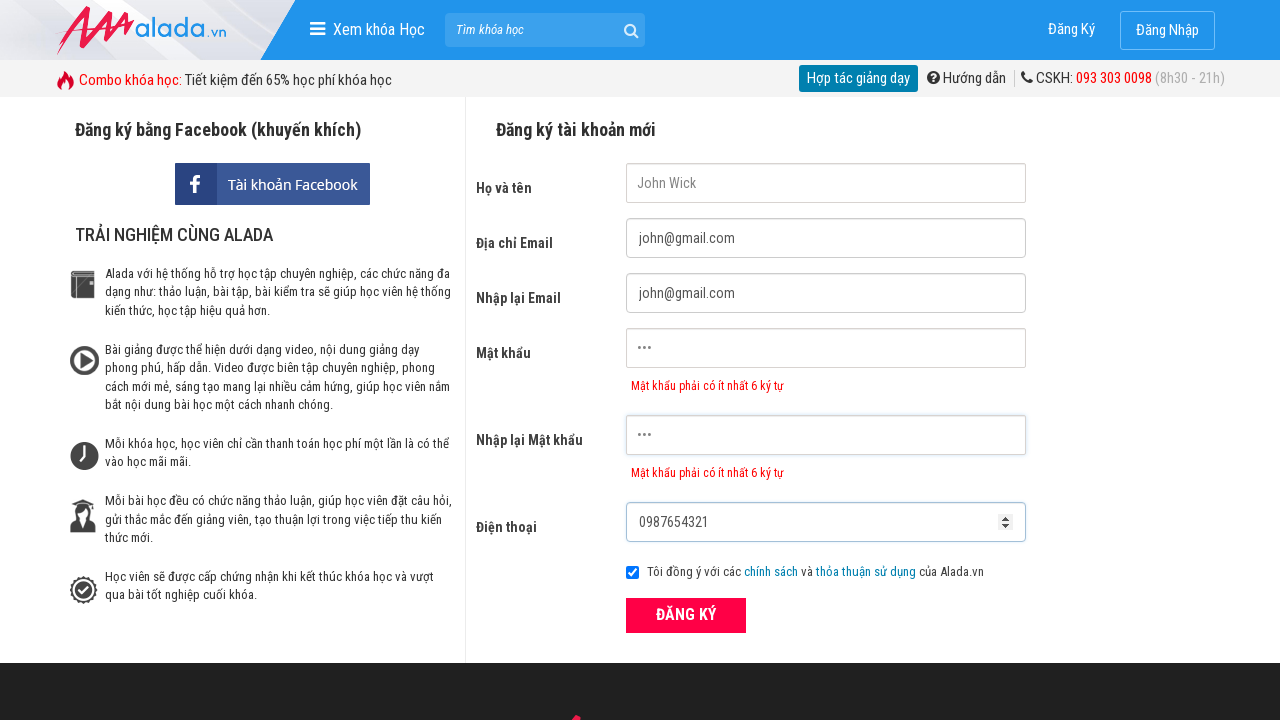

Clicked ĐĂNG KÝ (Register) button to submit form at (686, 615) on xpath=//form[@id='frmLogin']//button[text()='ĐĂNG KÝ']
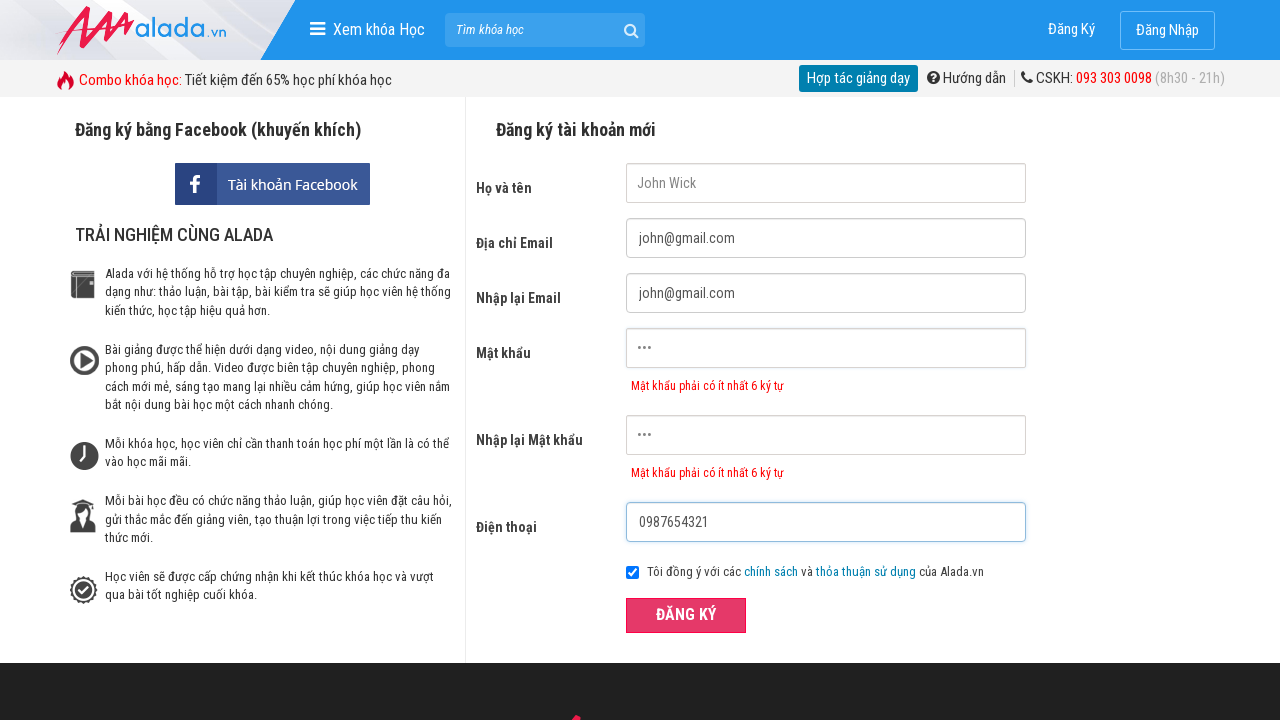

Password error message appeared for insufficient password length
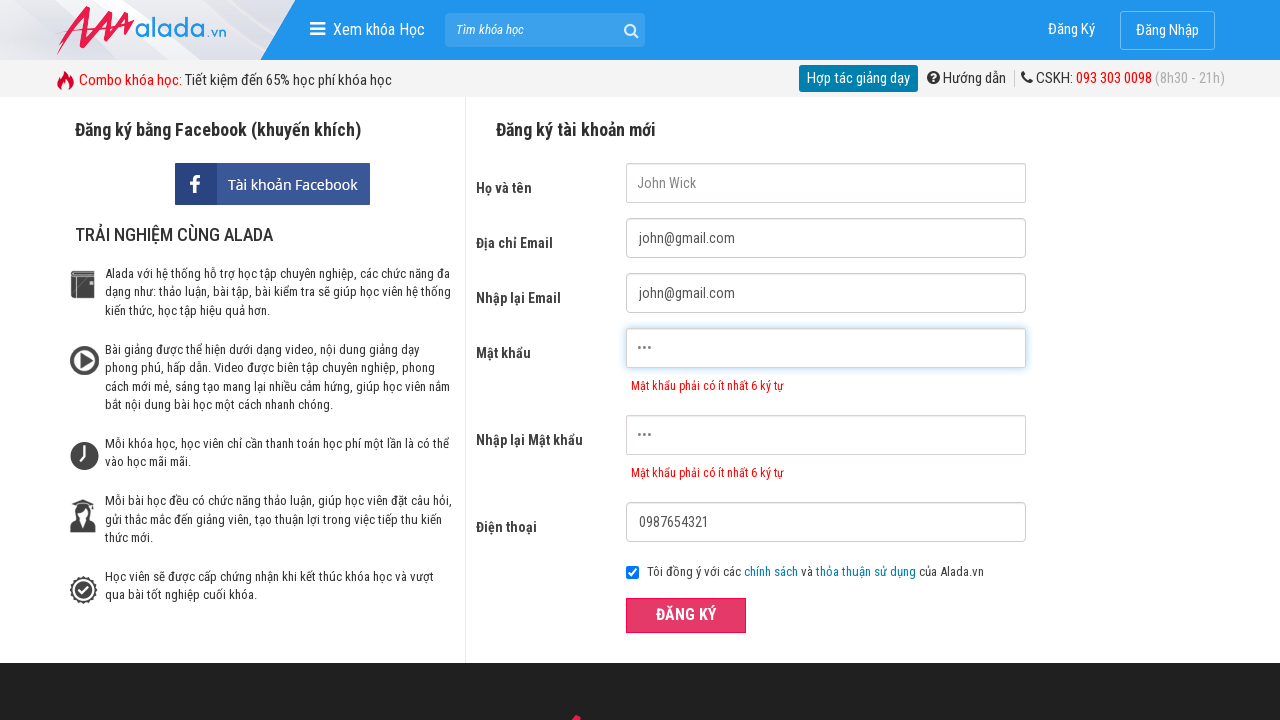

Confirm password error message appeared for insufficient password length
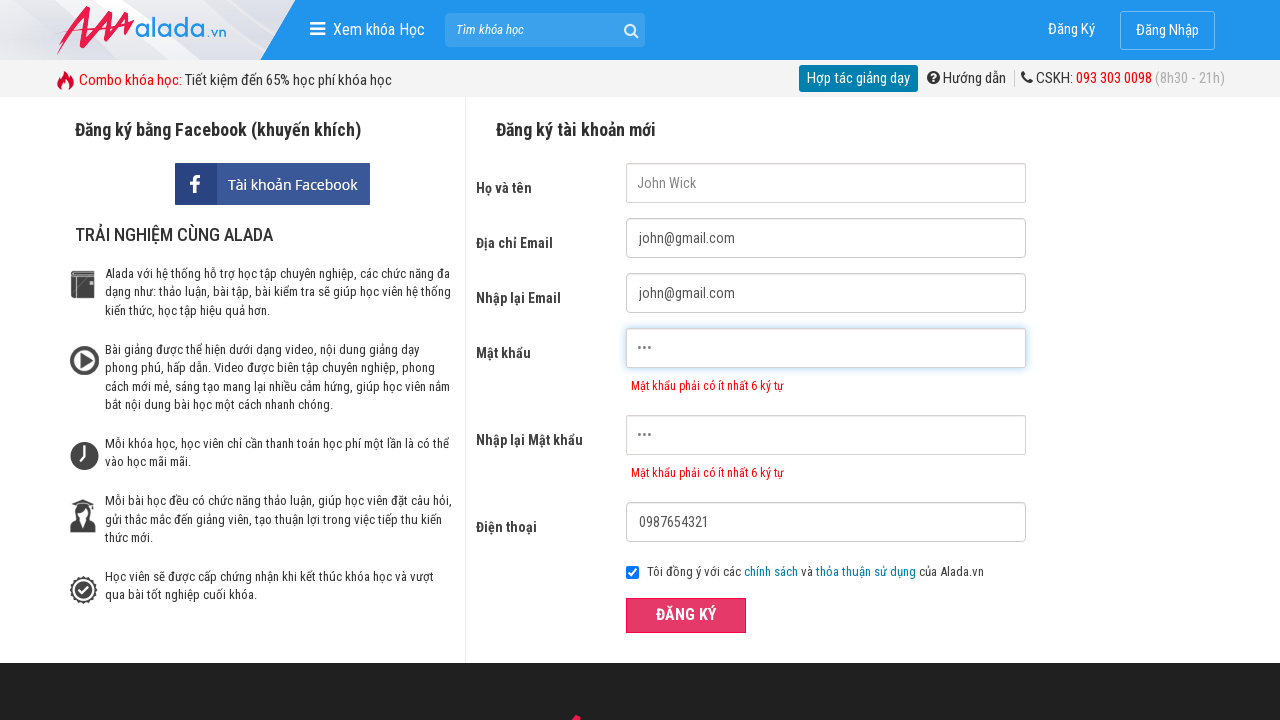

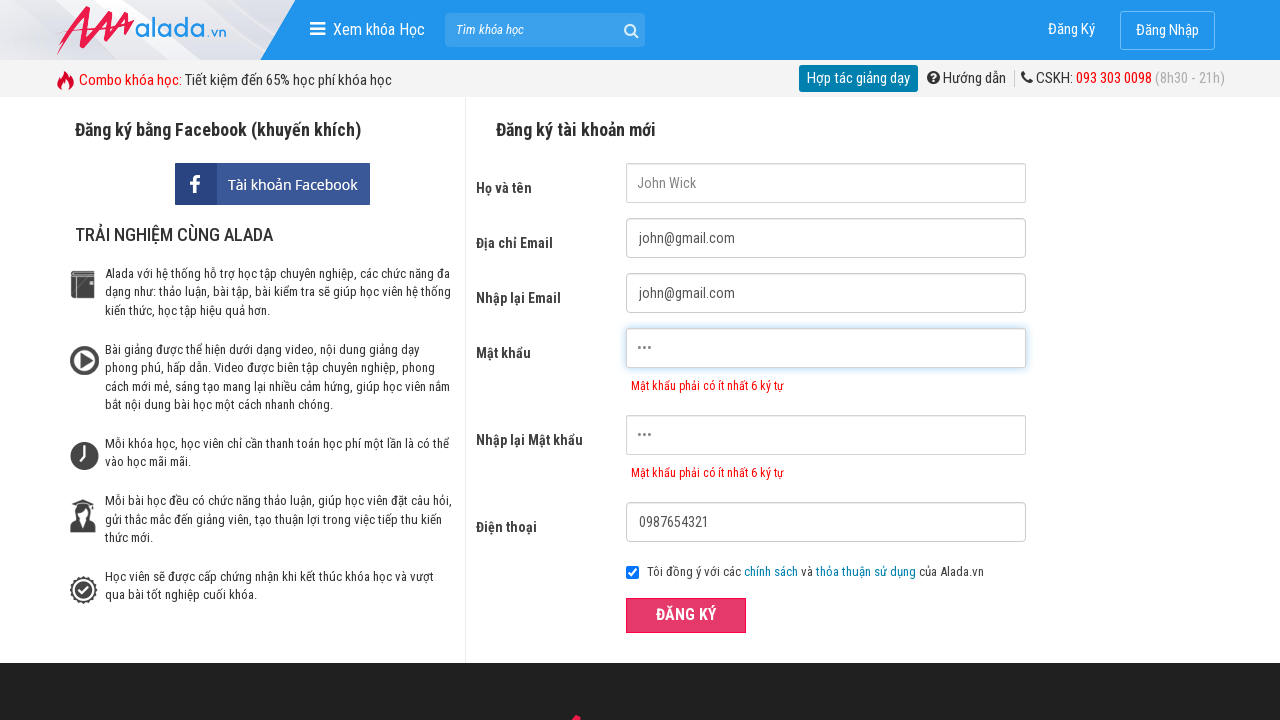